Tests the registration form by filling in first name, last name, and email fields with different sets of test data

Starting URL: https://demoqa.com/automation-practice-form

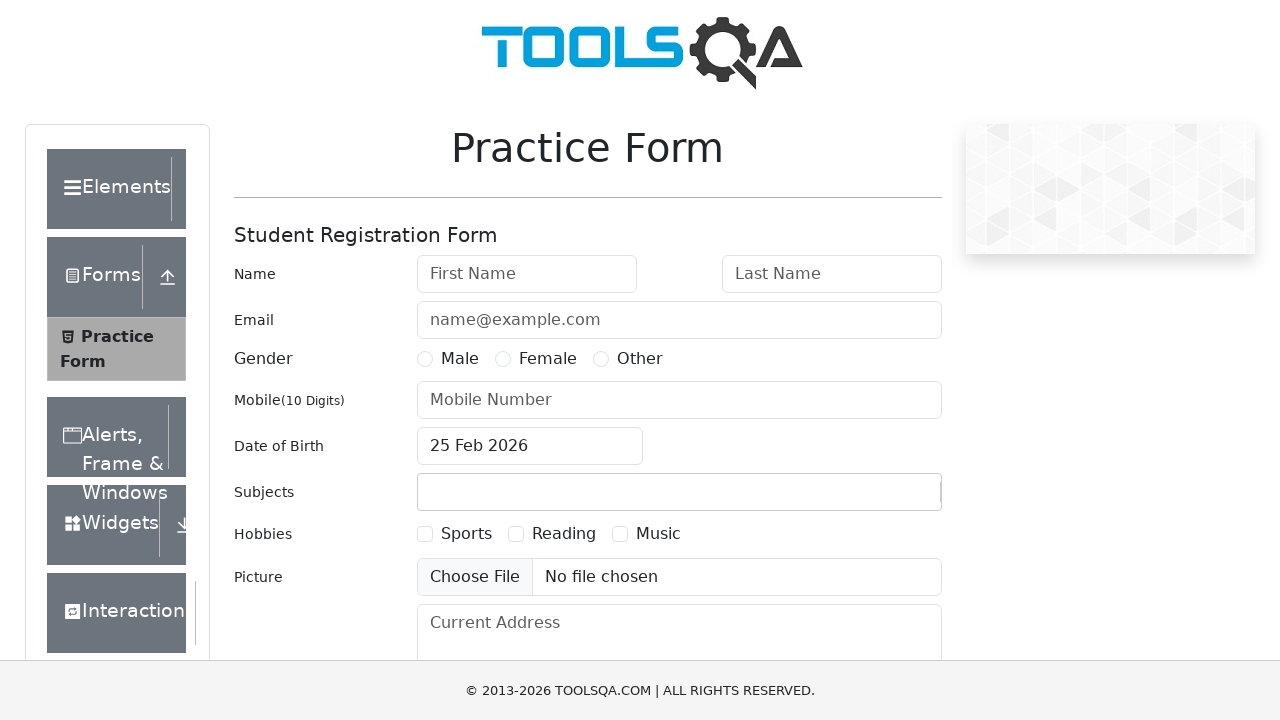

Filled first name field with 'Rohit' on //input[@id='firstName']
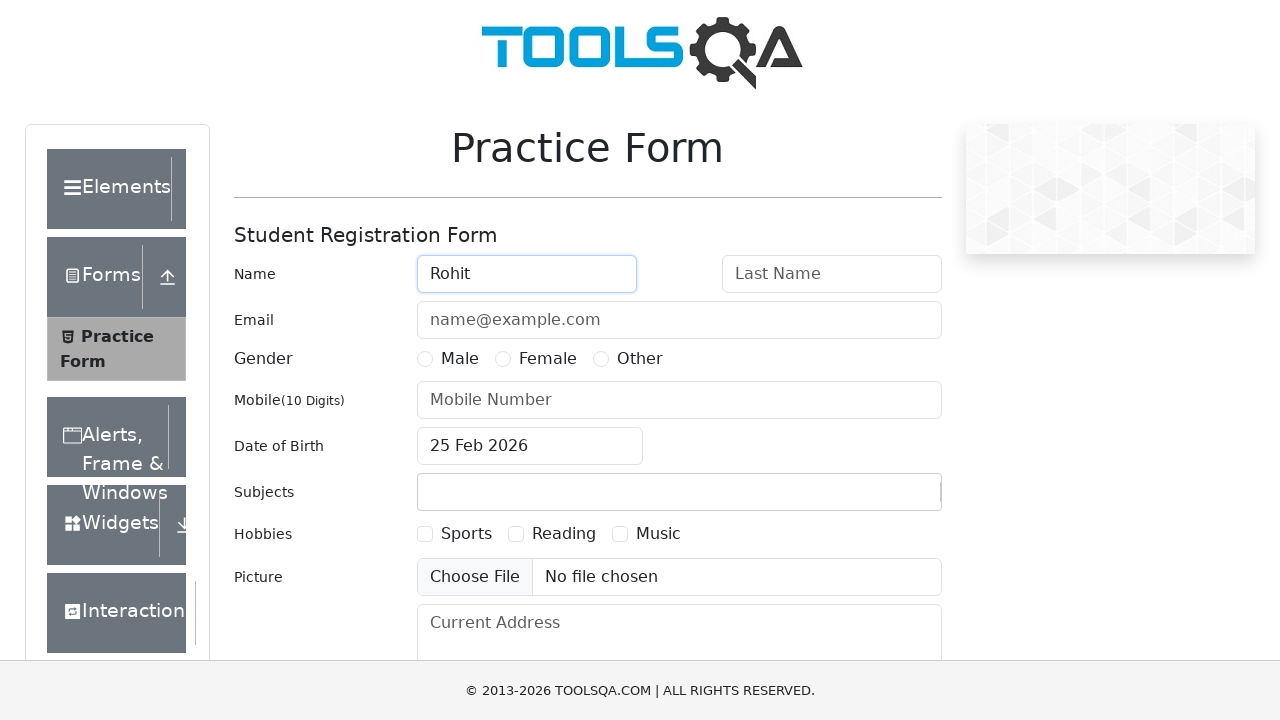

Filled last name field with 'Sharma' on //input[@id='lastName']
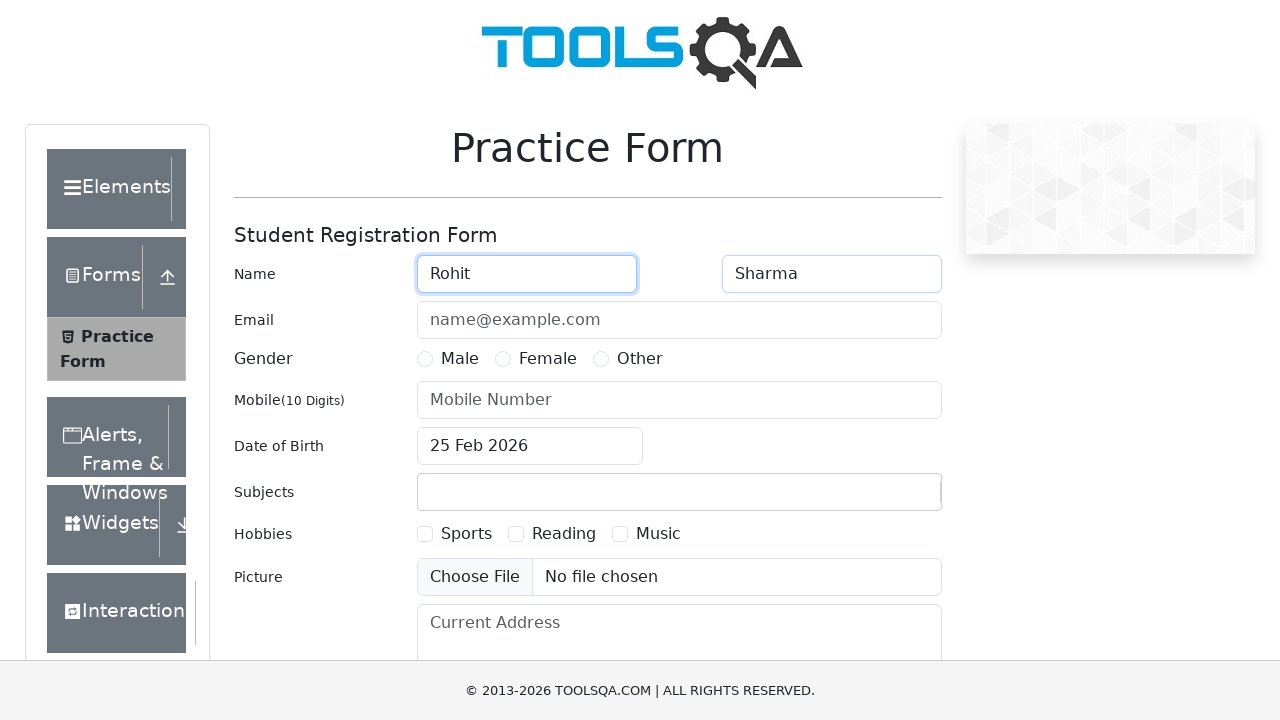

Filled email field with 'Rohitsharma@gmail.com' on //input[@id='userEmail']
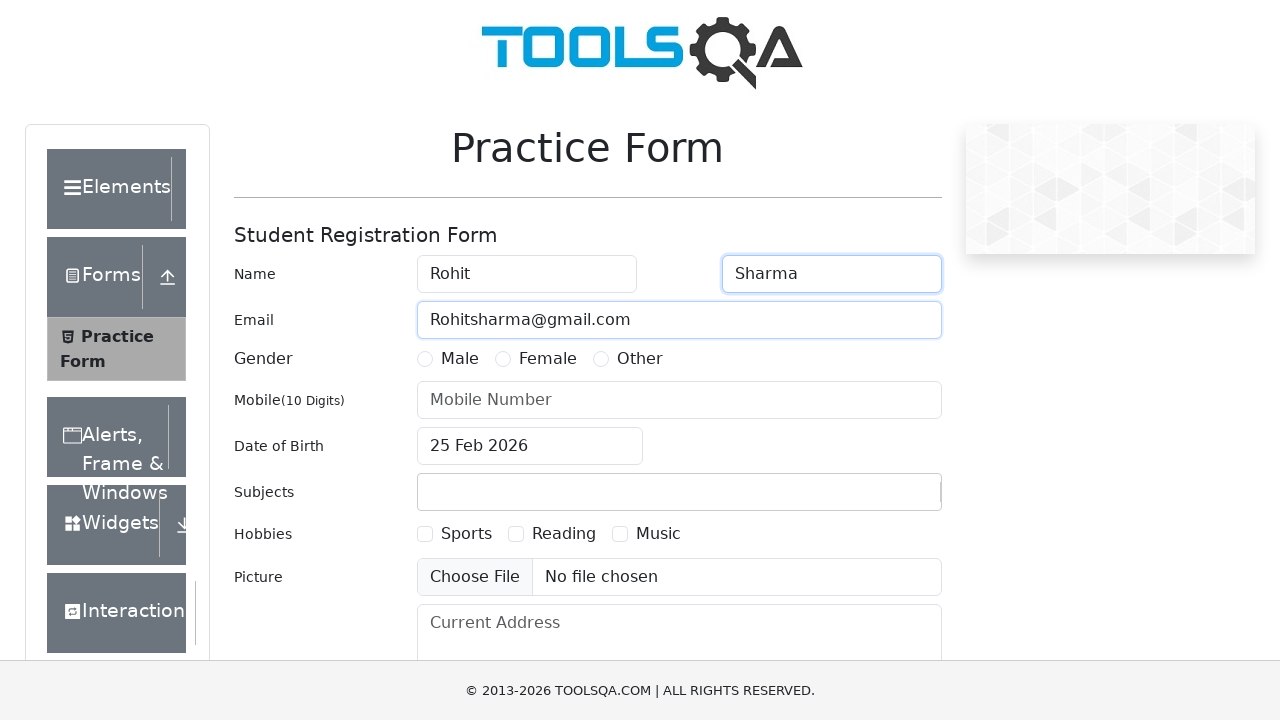

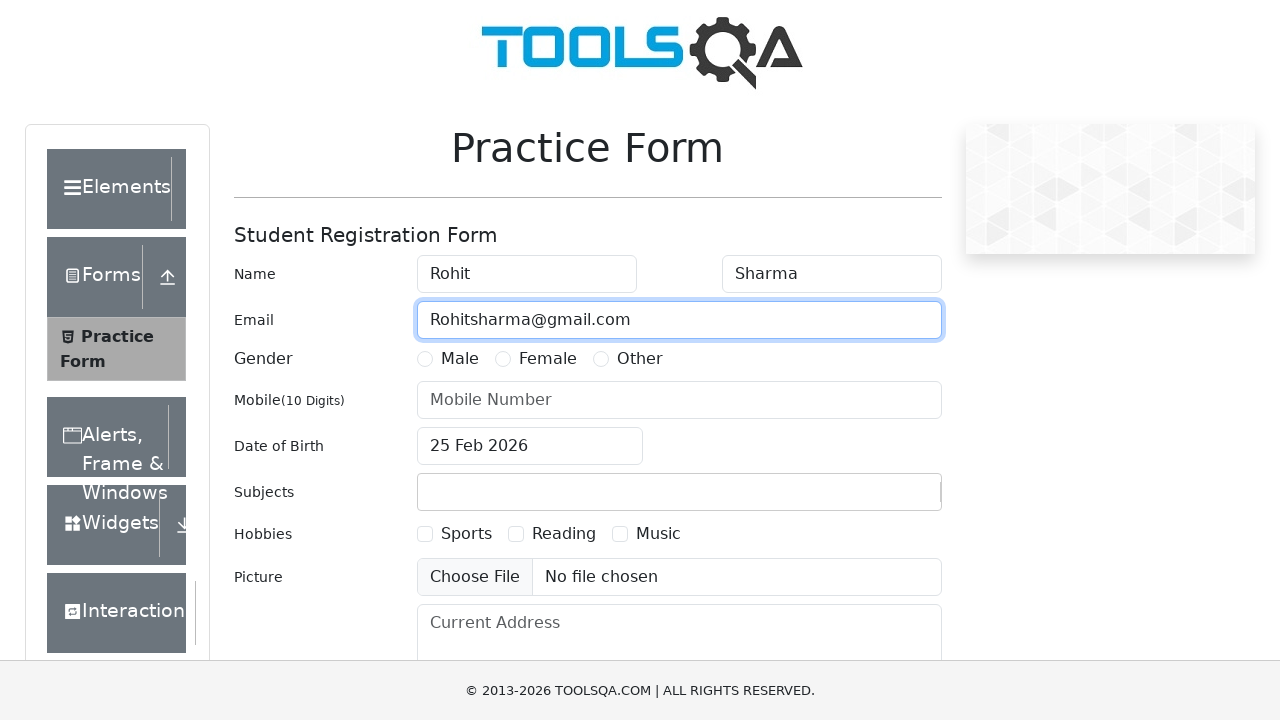